Tests drag and drop functionality by dragging an element from source to target within an iframe

Starting URL: http://jqueryui.com/droppable/

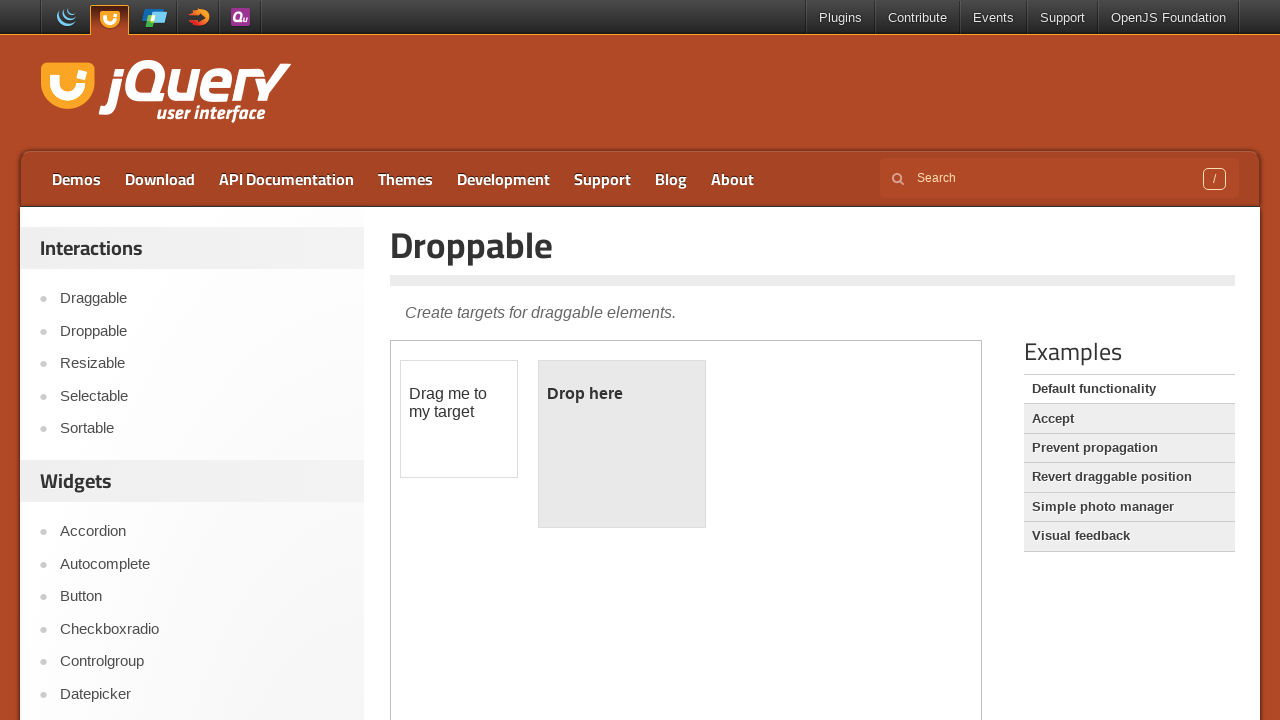

Located the iframe containing drag and drop demo
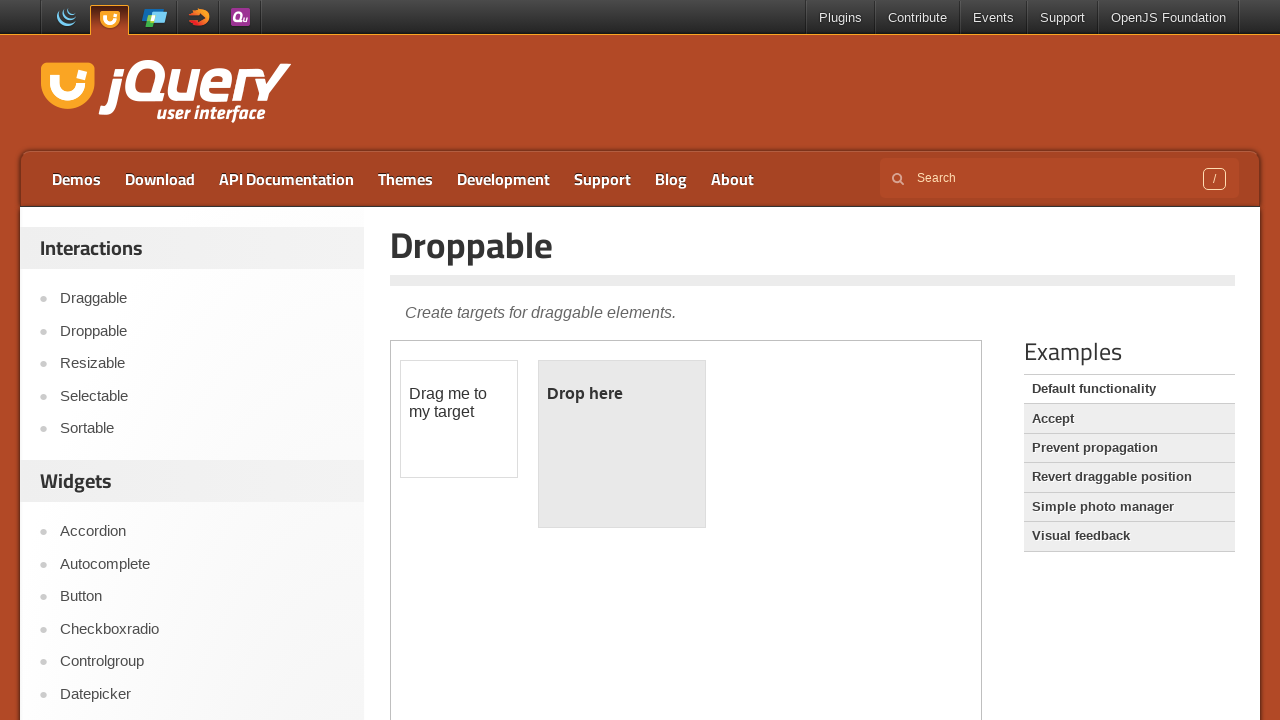

Located the draggable source element
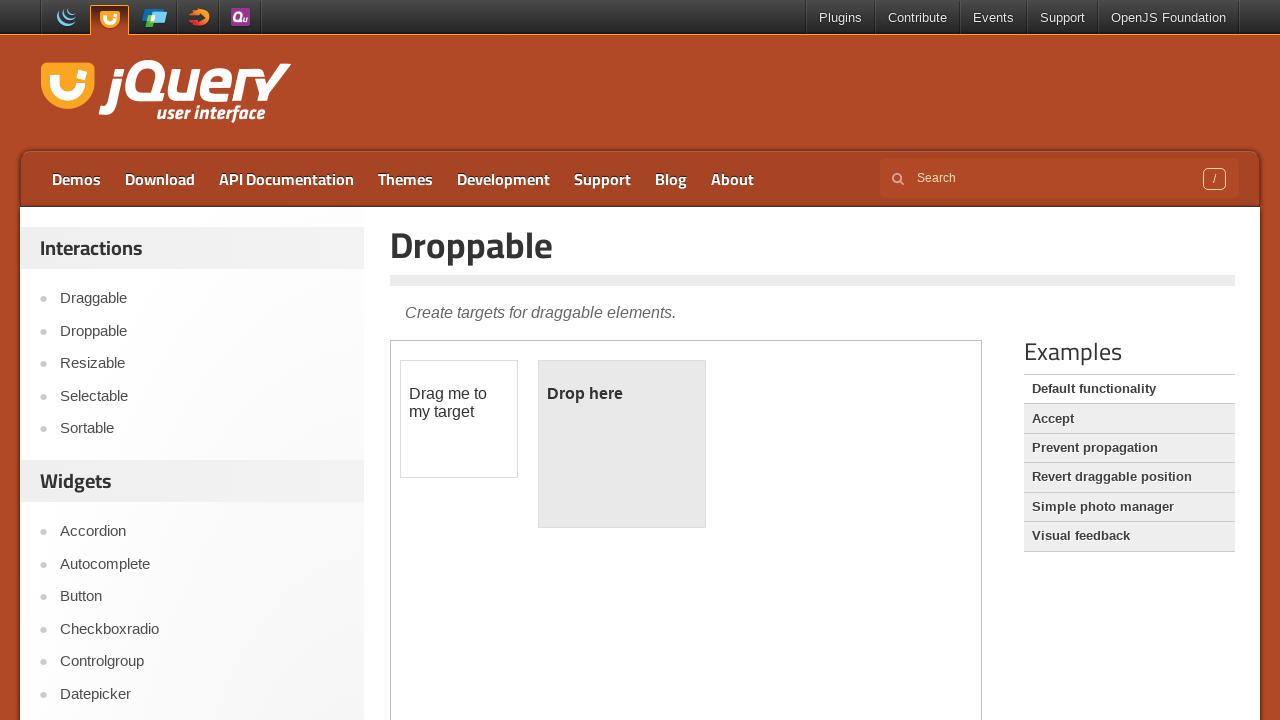

Located the droppable target element
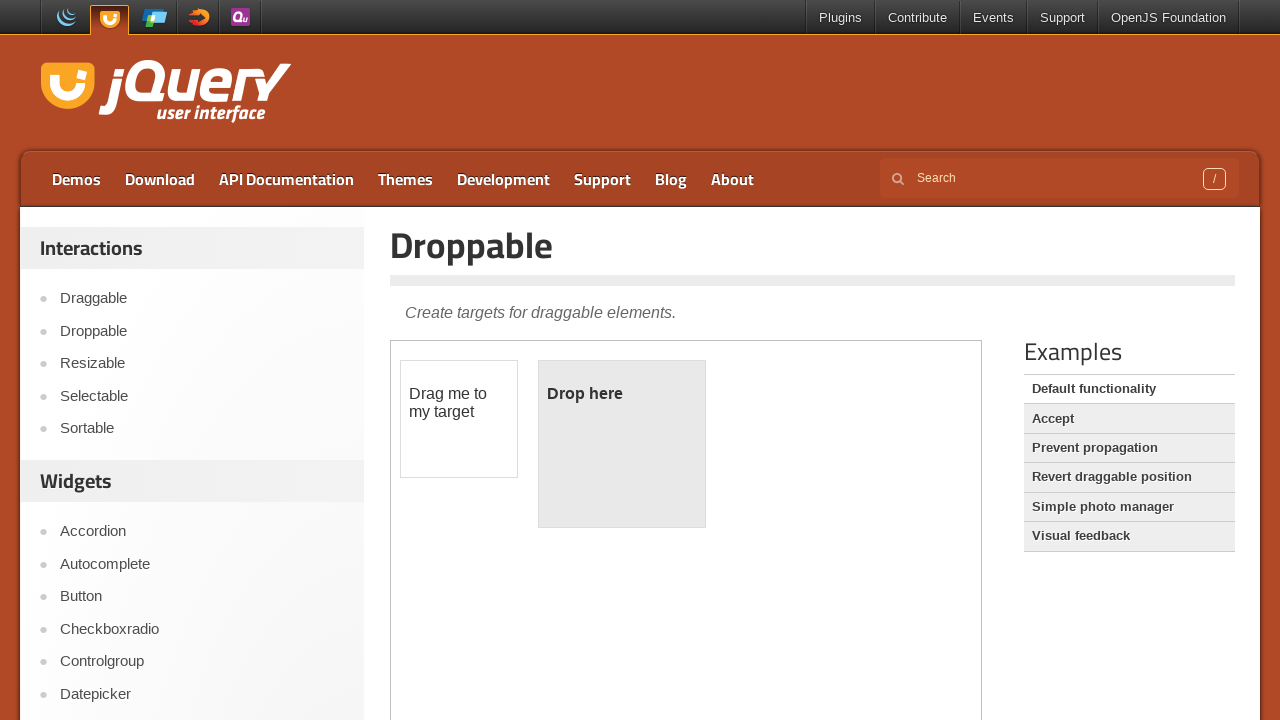

Dragged element from source to target at (622, 444)
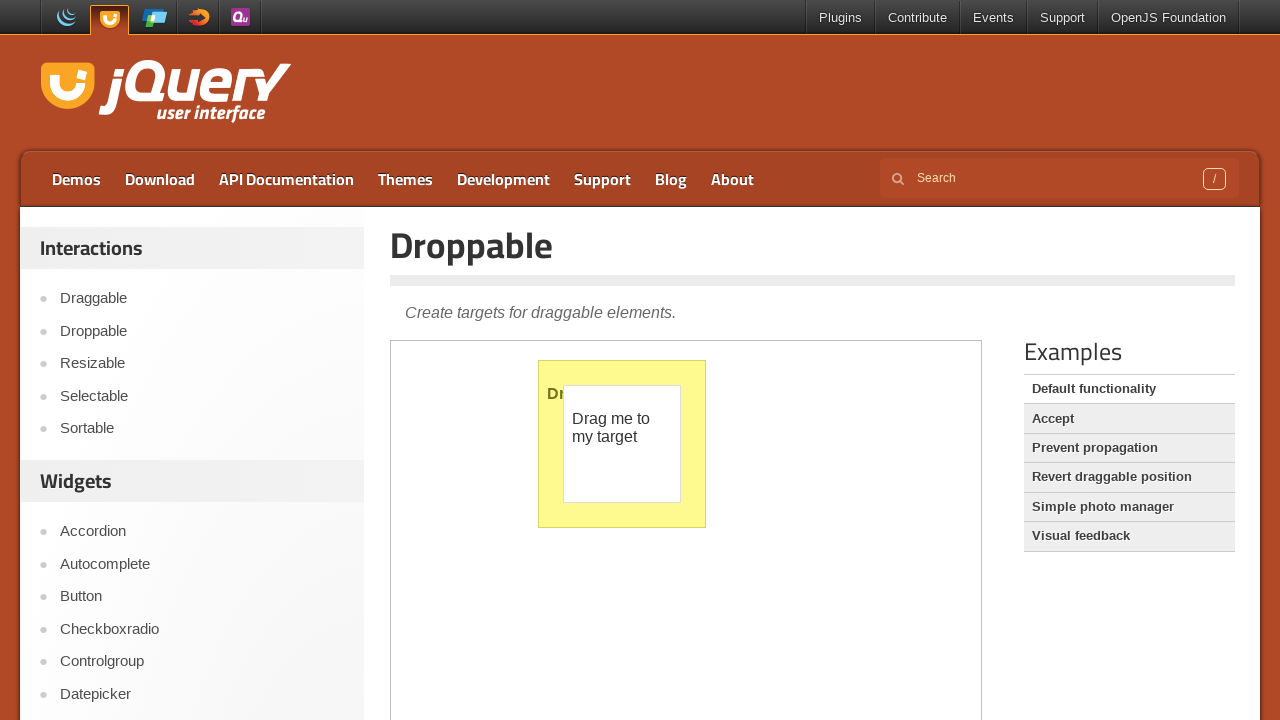

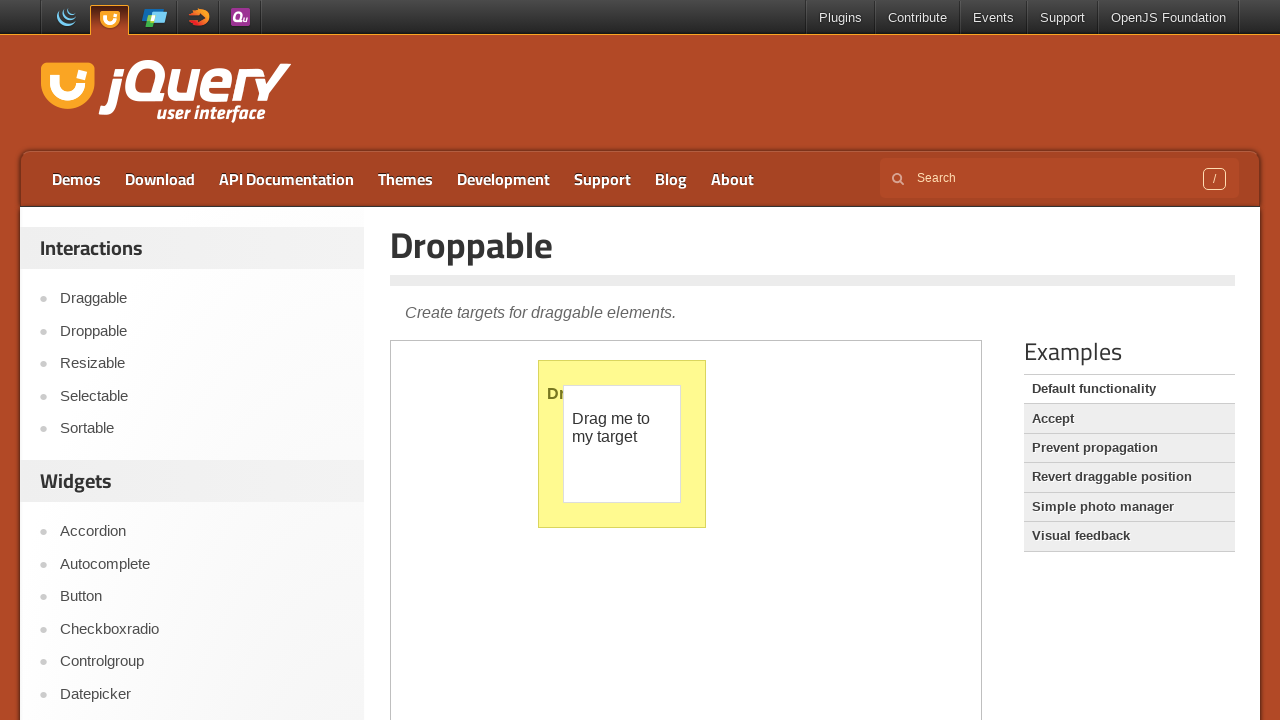